Tests that the text input field clears after adding a todo item

Starting URL: https://demo.playwright.dev/todomvc

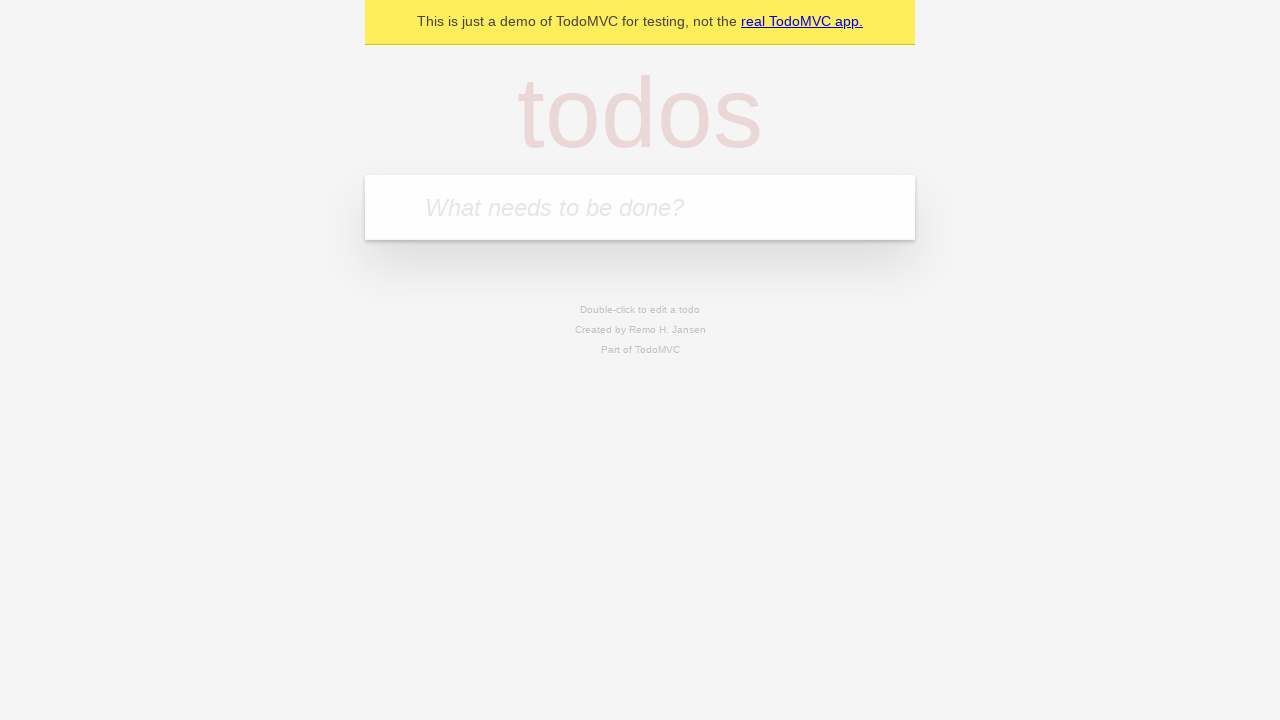

Located the new todo input field by placeholder text
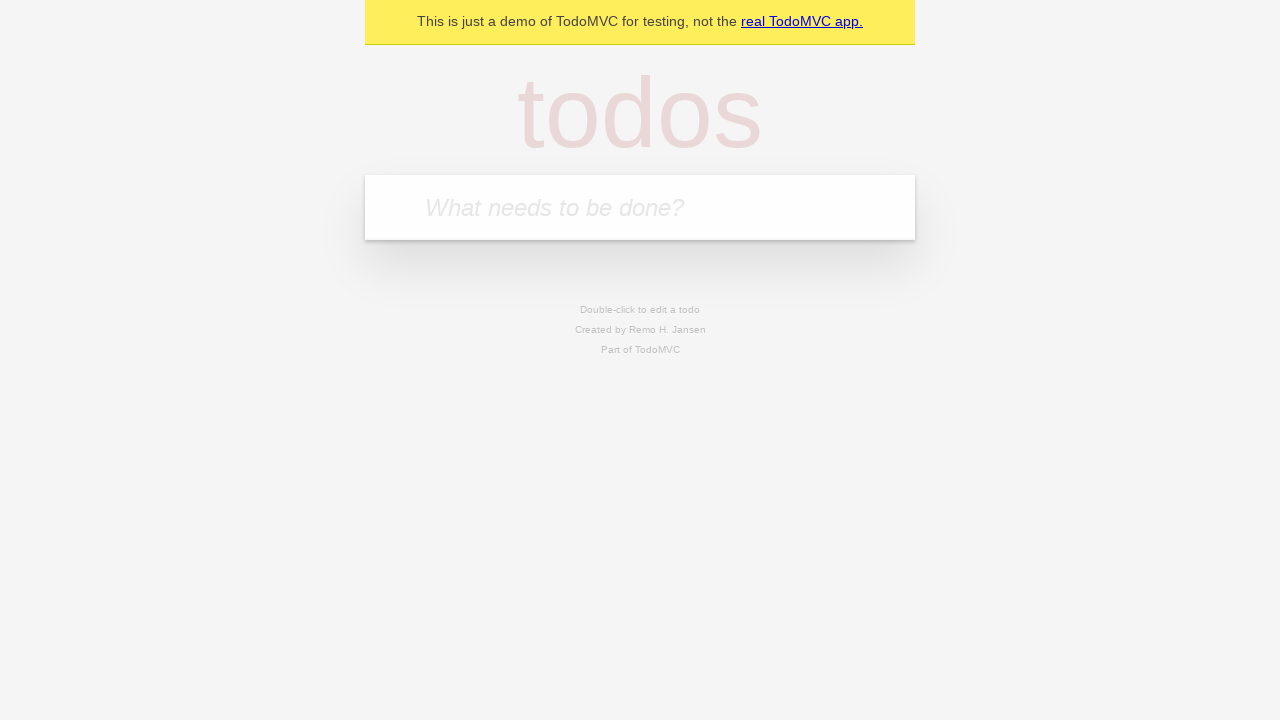

Filled todo input field with 'buy some cheese' on internal:attr=[placeholder="What needs to be done?"i]
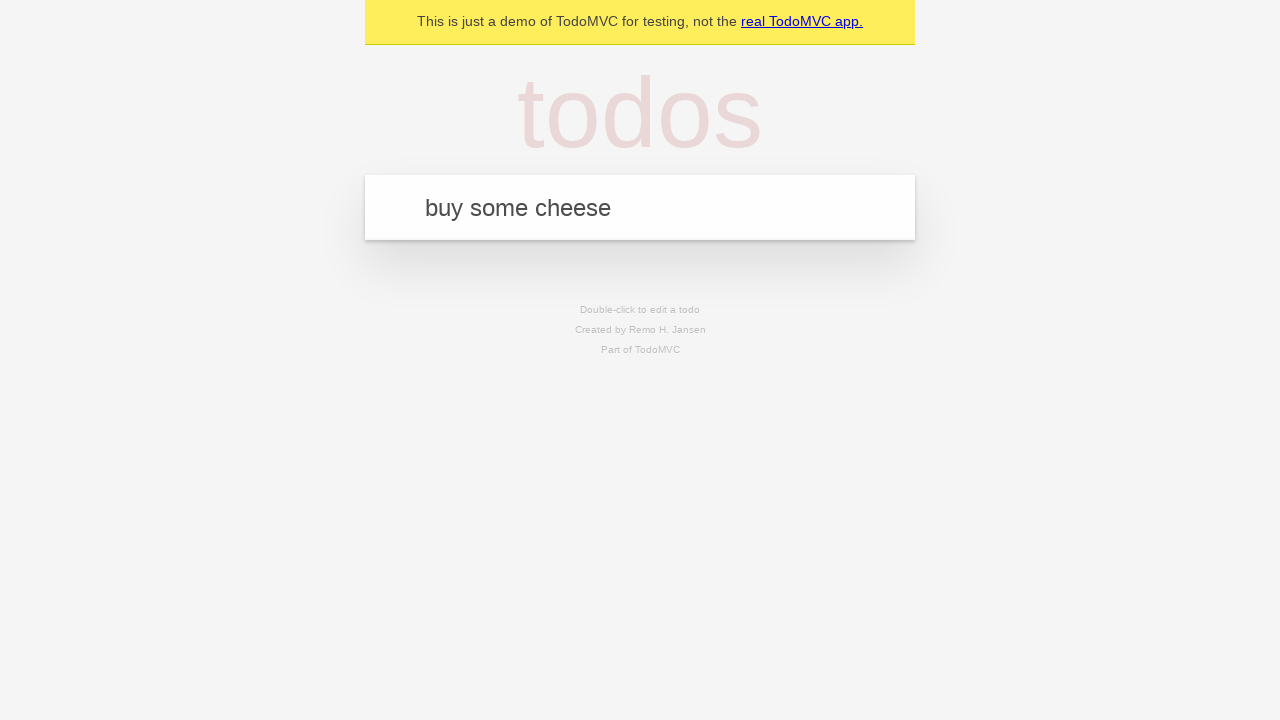

Pressed Enter to add the todo item on internal:attr=[placeholder="What needs to be done?"i]
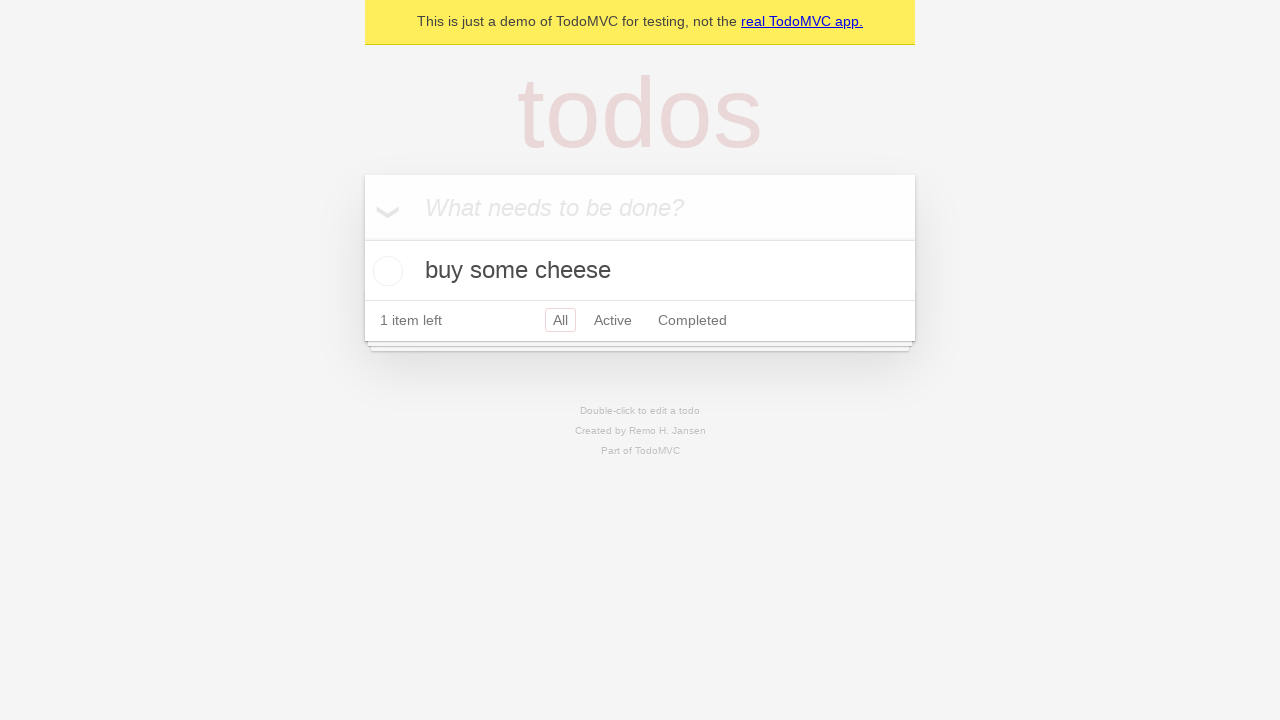

Todo item appeared in the list
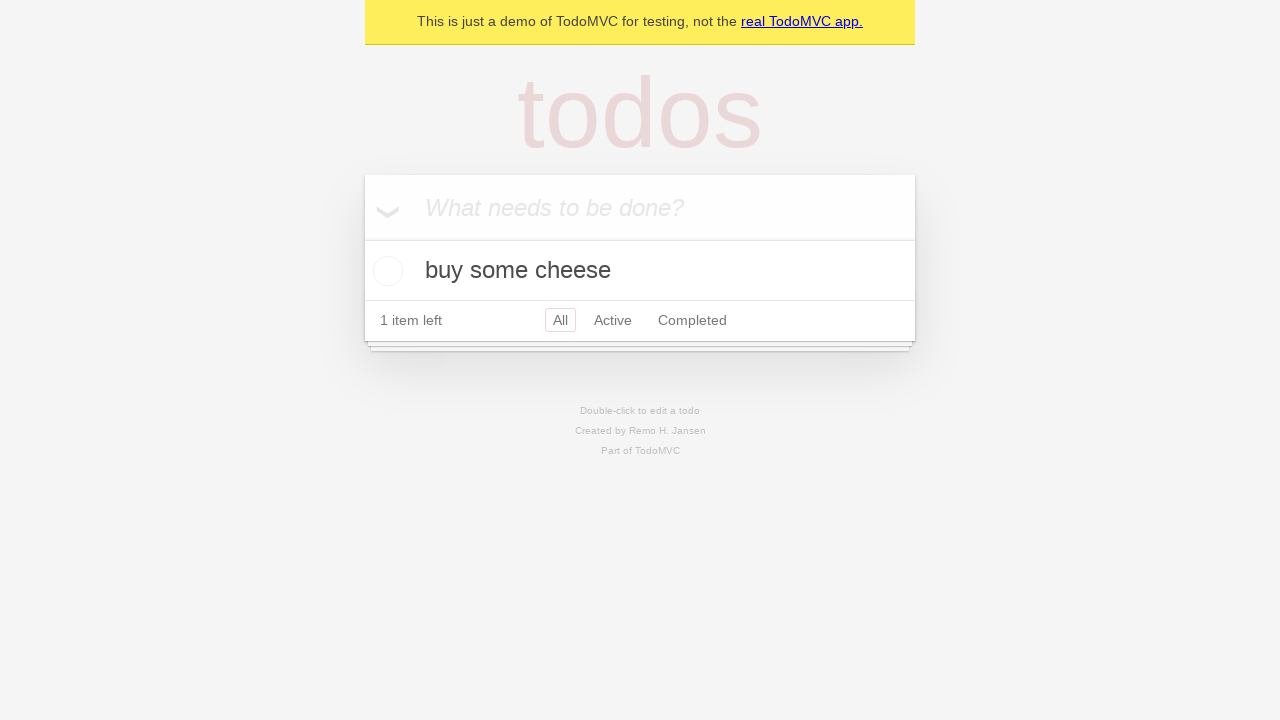

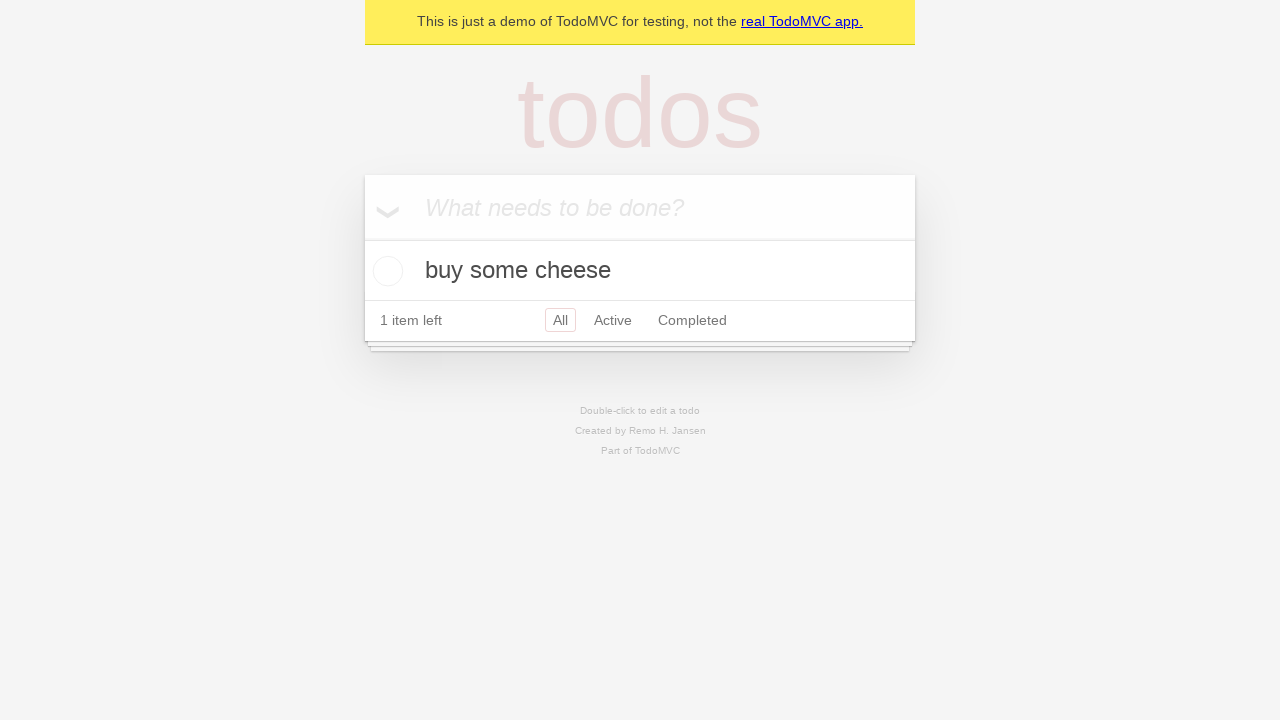